Tests filling text and password input fields on a web form

Starting URL: https://bonigarcia.dev/selenium-webdriver-java/web-form.html

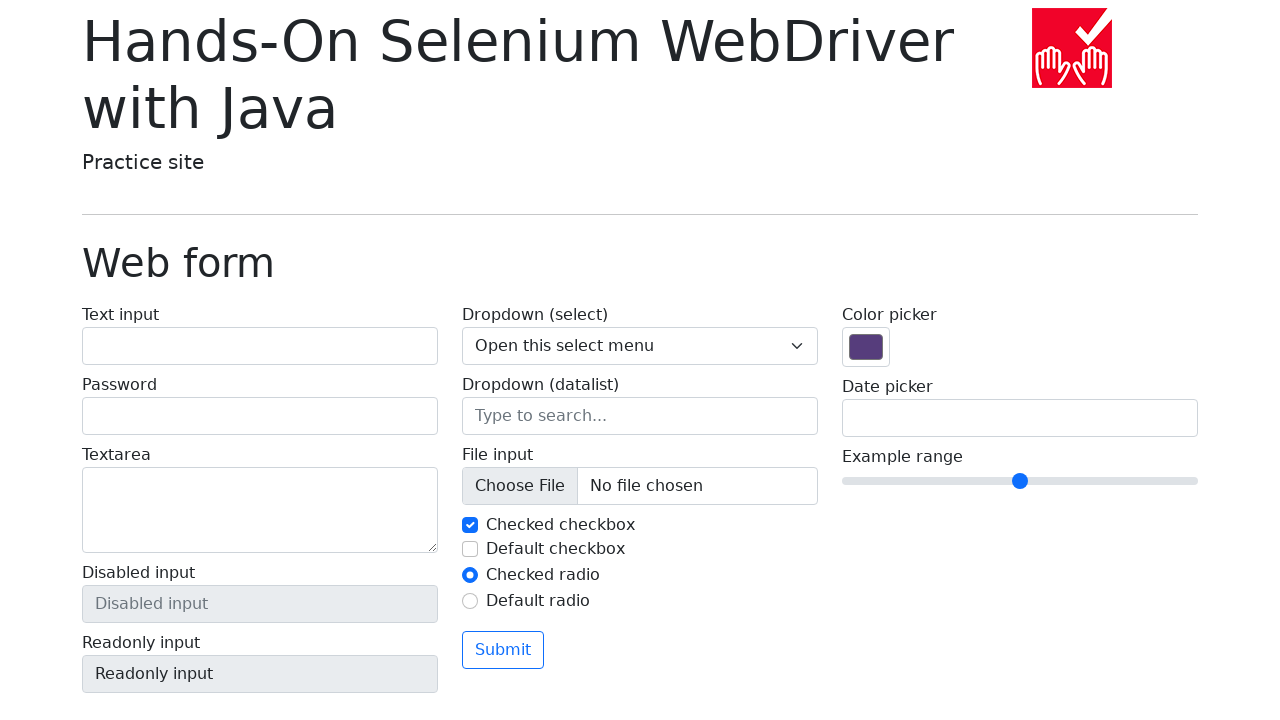

Filled text input field with 'Hello Selenium' on #my-text-id
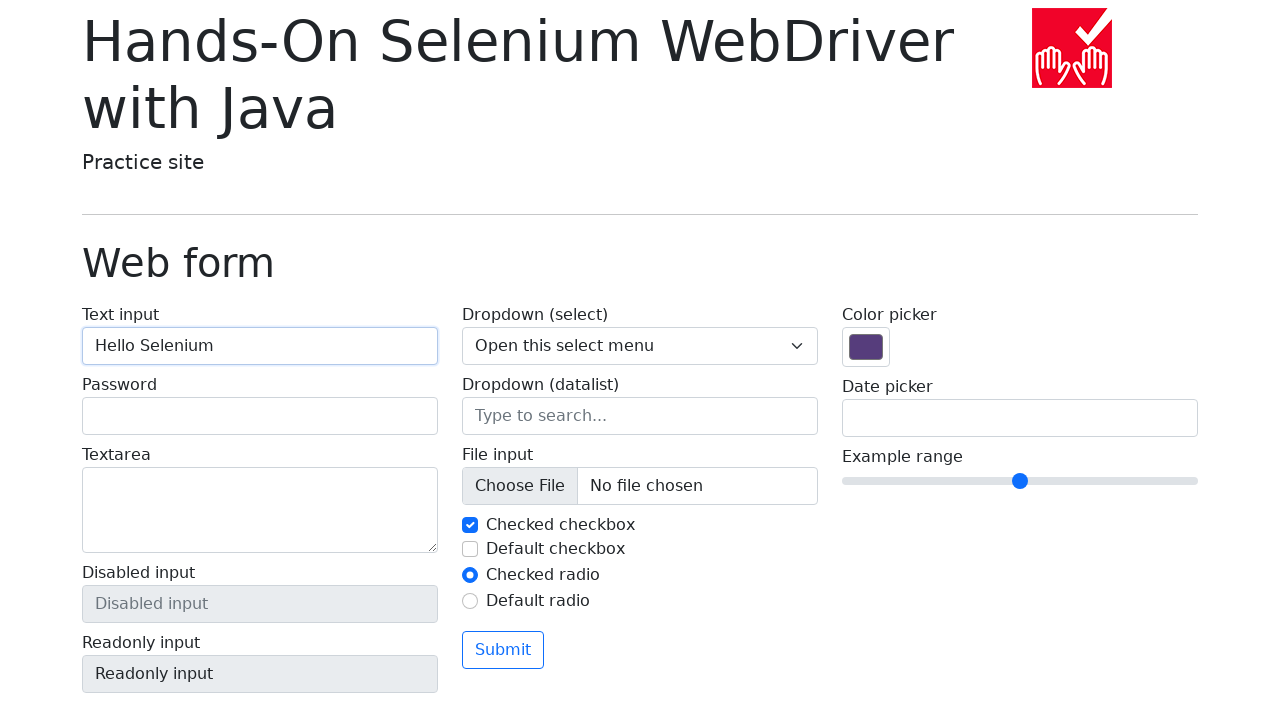

Filled password input field with 'Selenium123' on input[name='my-password']
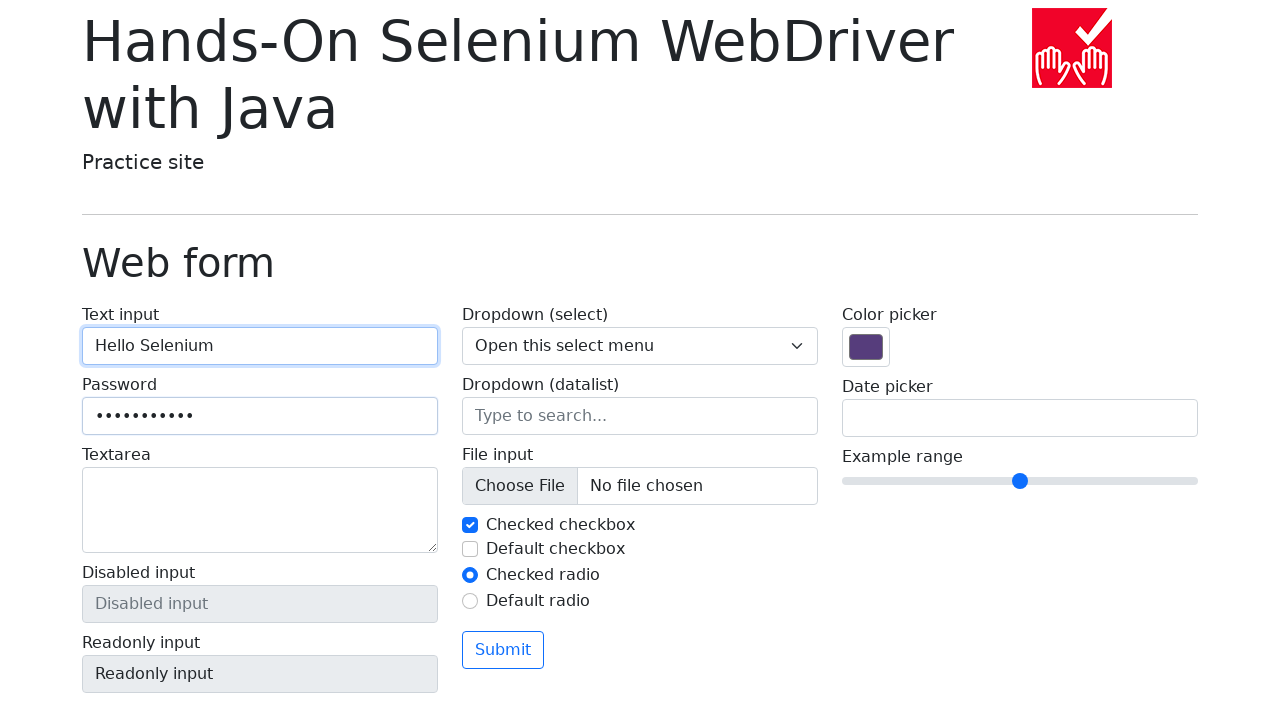

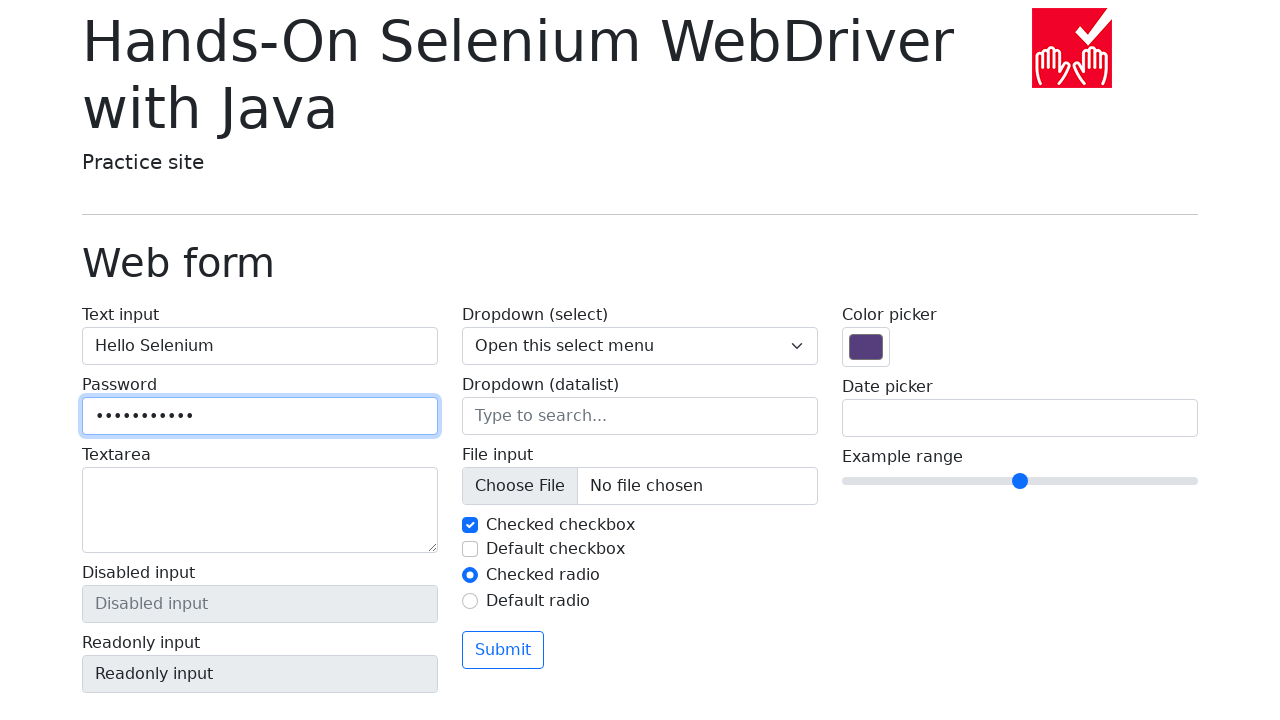